Tests hover functionality by hovering over three different images and verifying that their details become visible/hidden appropriately

Starting URL: https://the-internet.herokuapp.com/

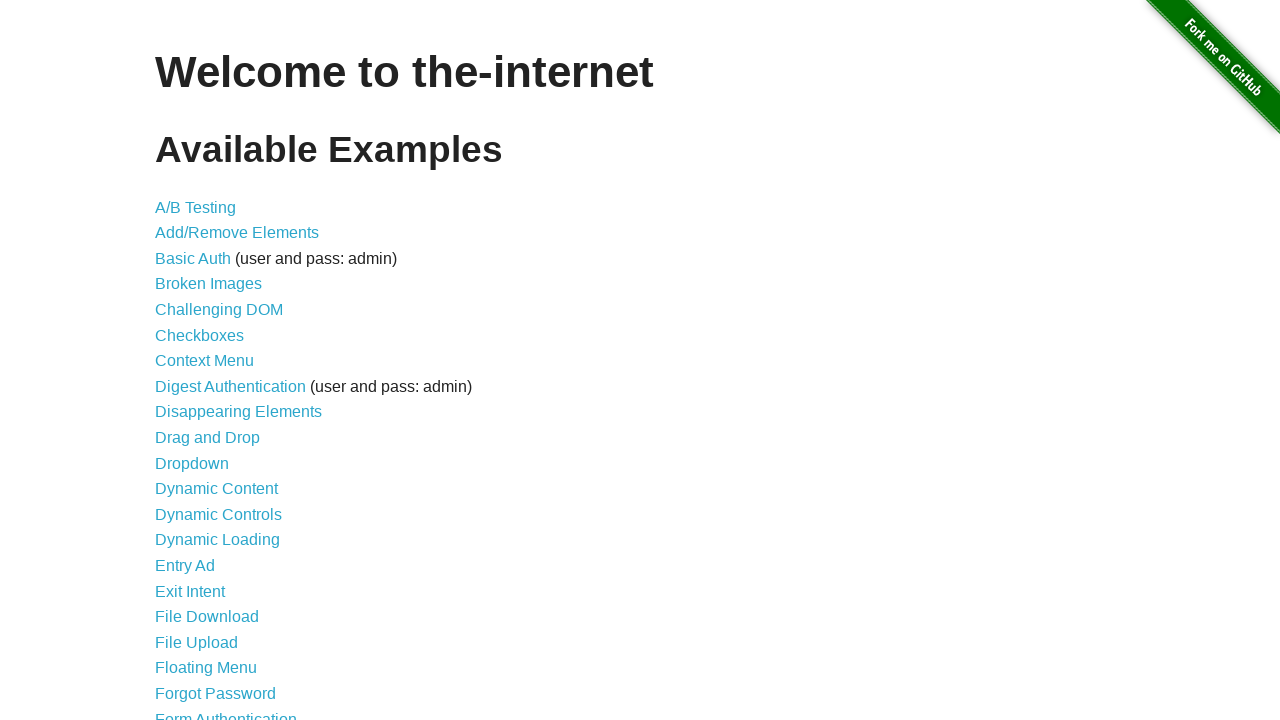

Clicked on Hovers link at (180, 360) on text=Hovers
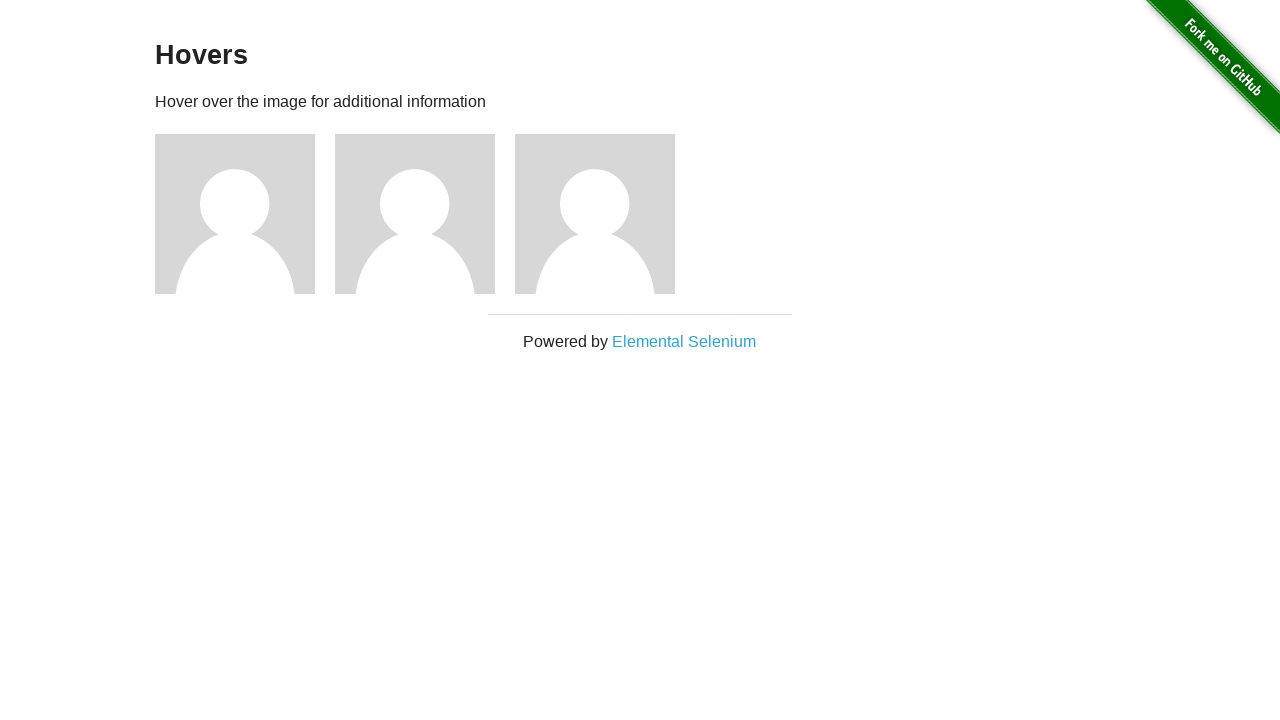

Hovered over first image at (245, 214) on xpath=//*[@id="content"]/div/div[1]
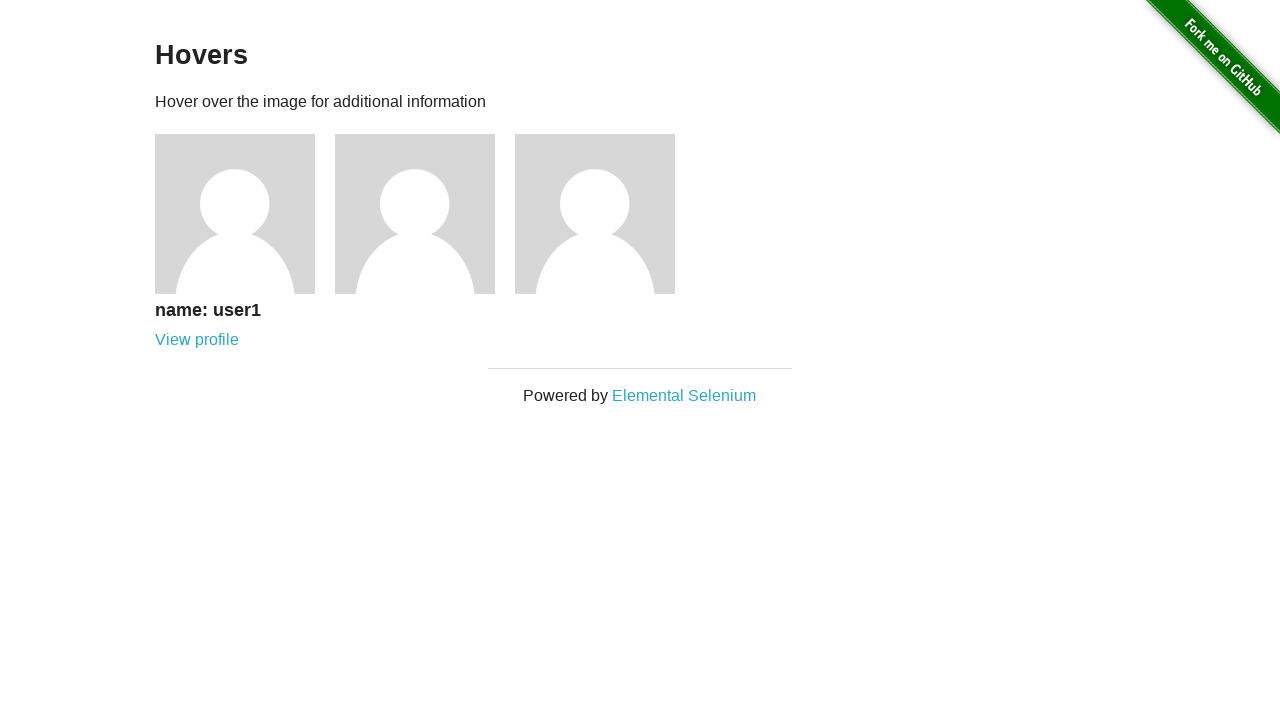

First image details became visible
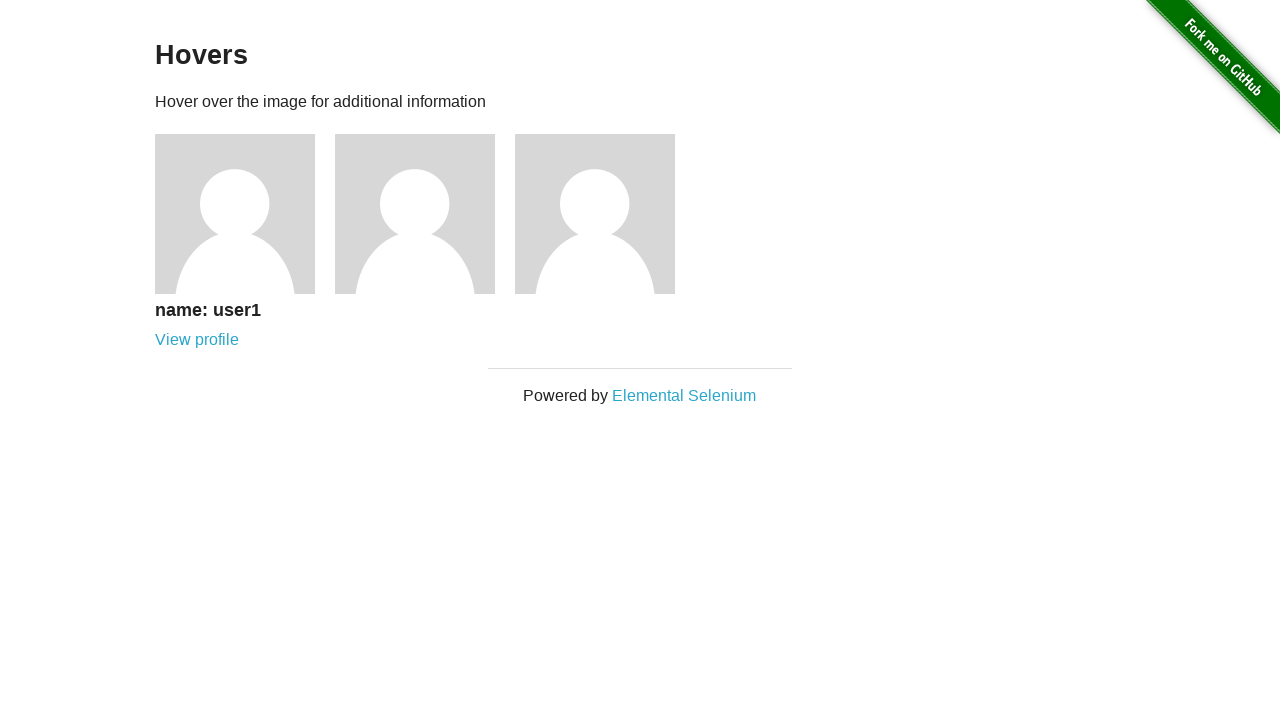

Hovered over second image at (425, 214) on xpath=//*[@id="content"]/div/div[2]
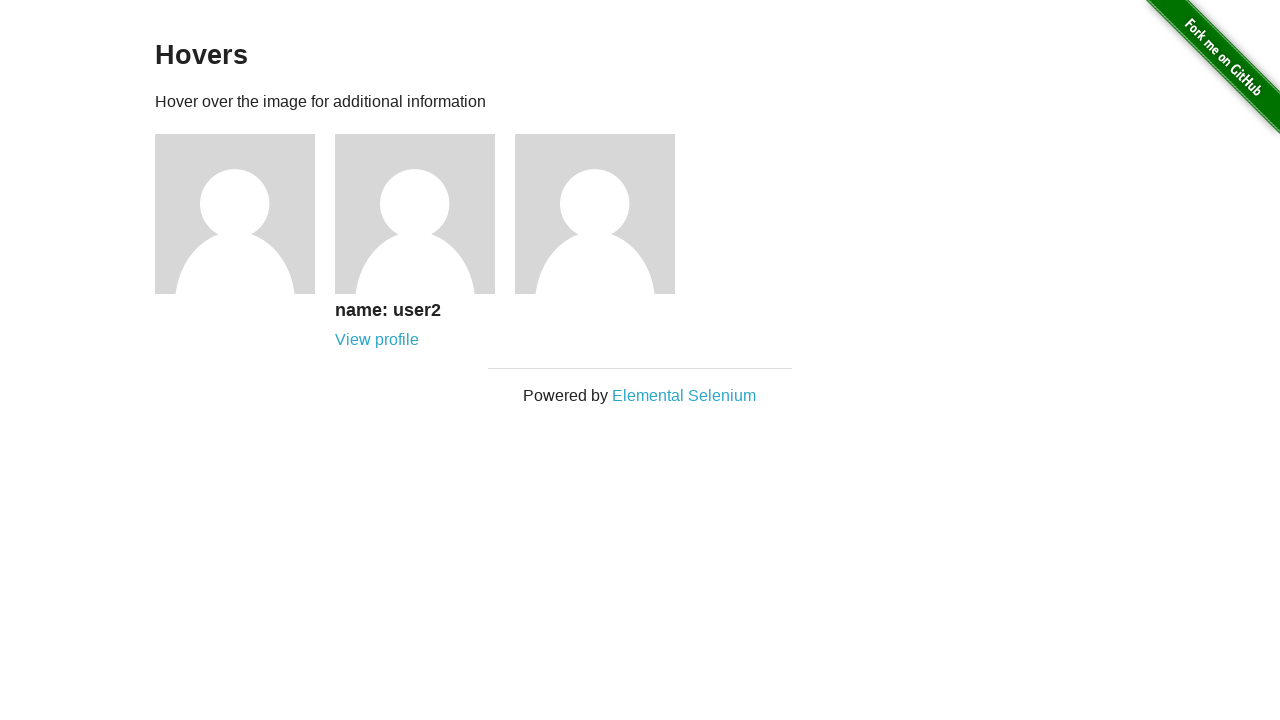

Second image details became visible
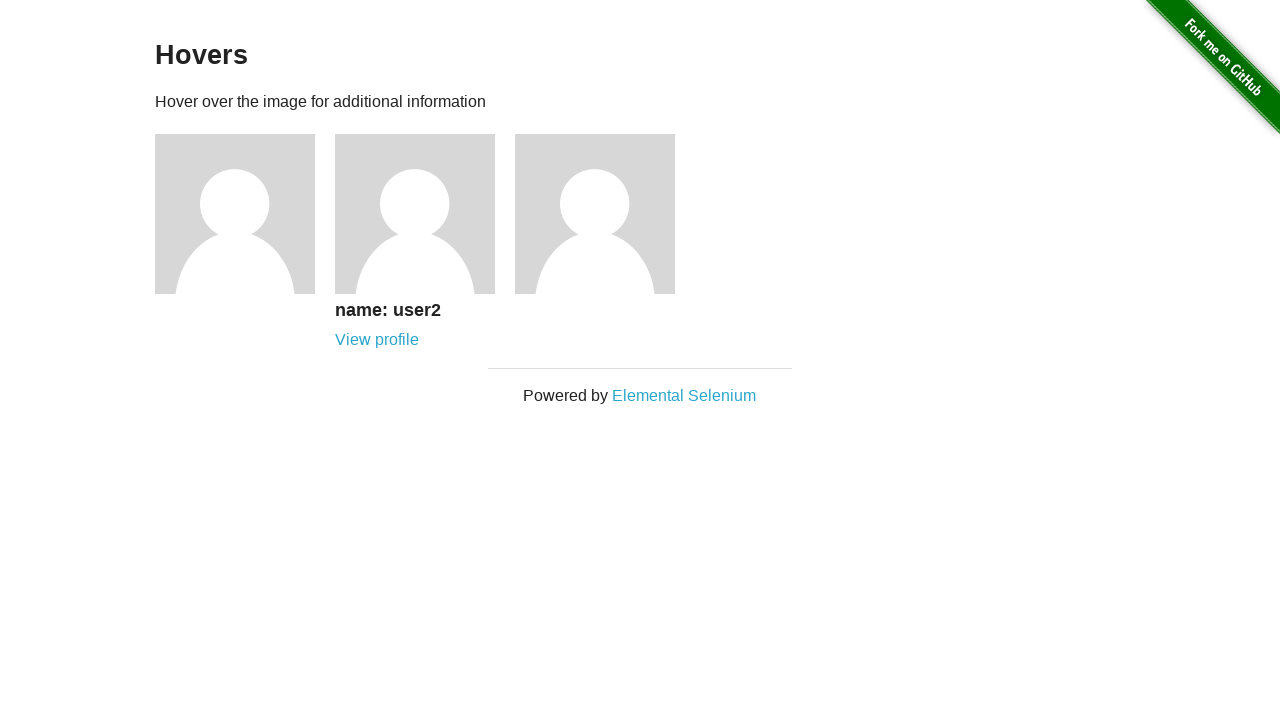

Hovered over third image at (605, 214) on xpath=//*[@id="content"]/div/div[3]
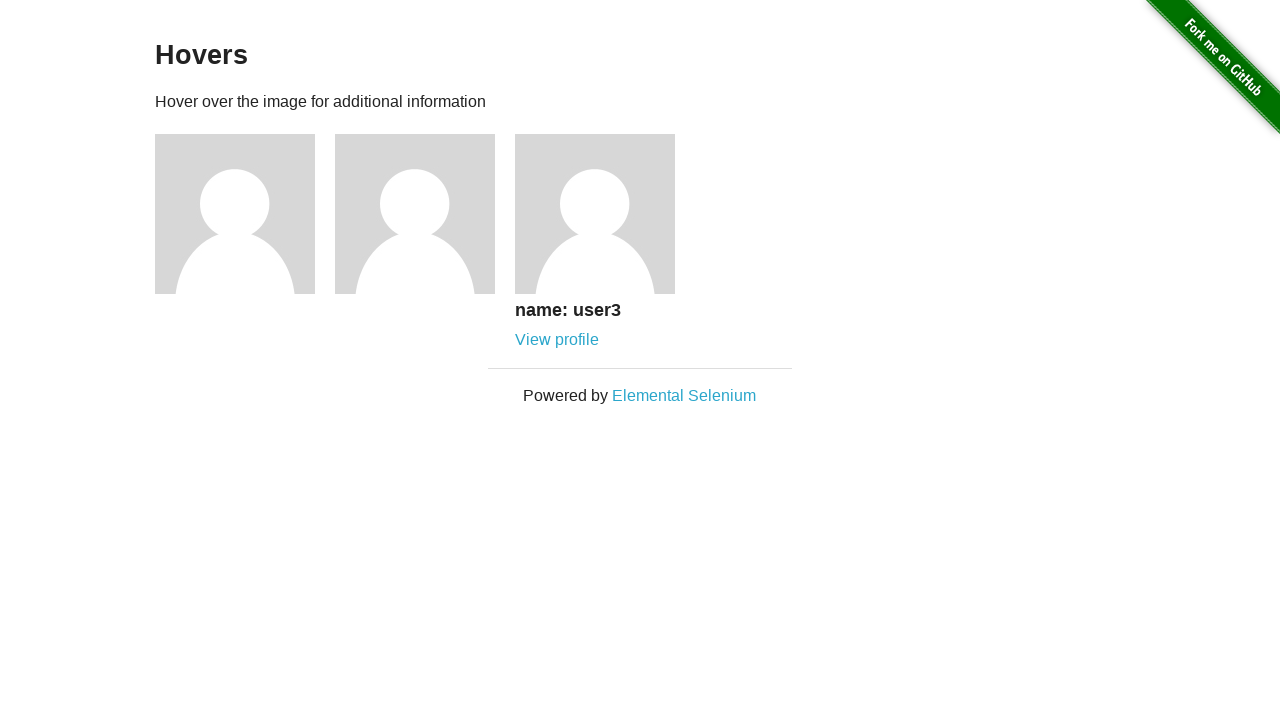

Third image details became visible
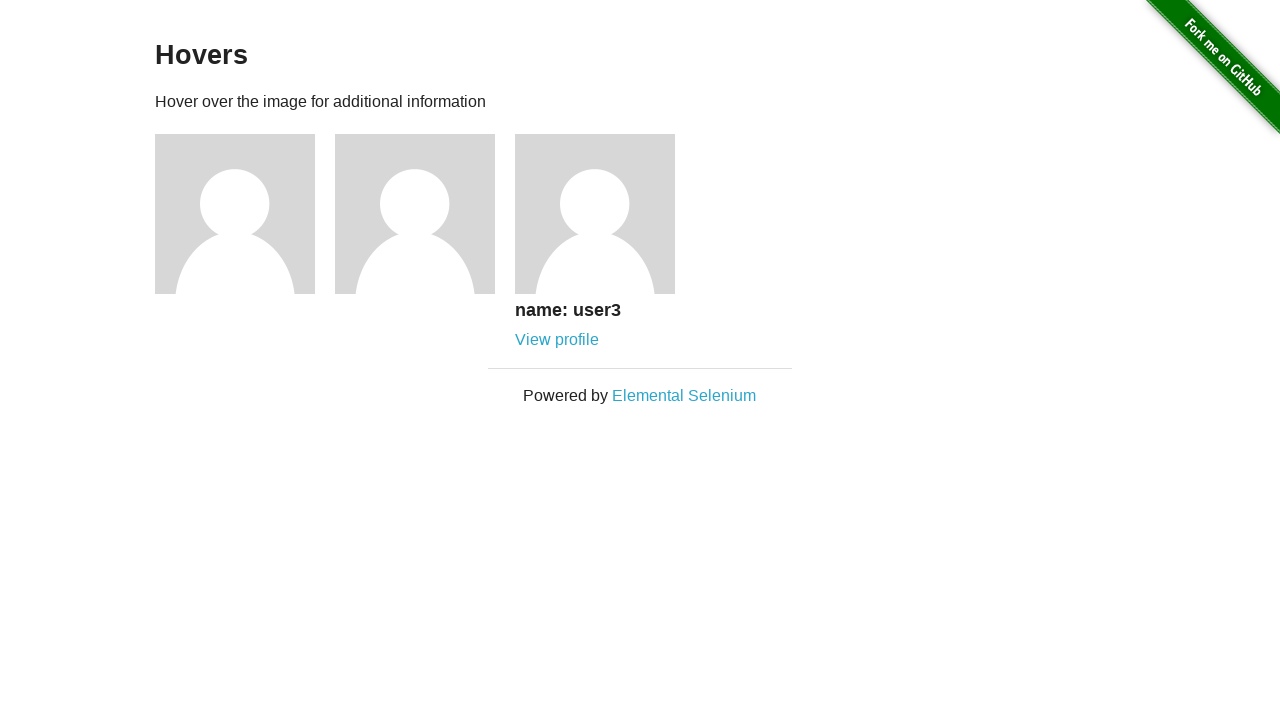

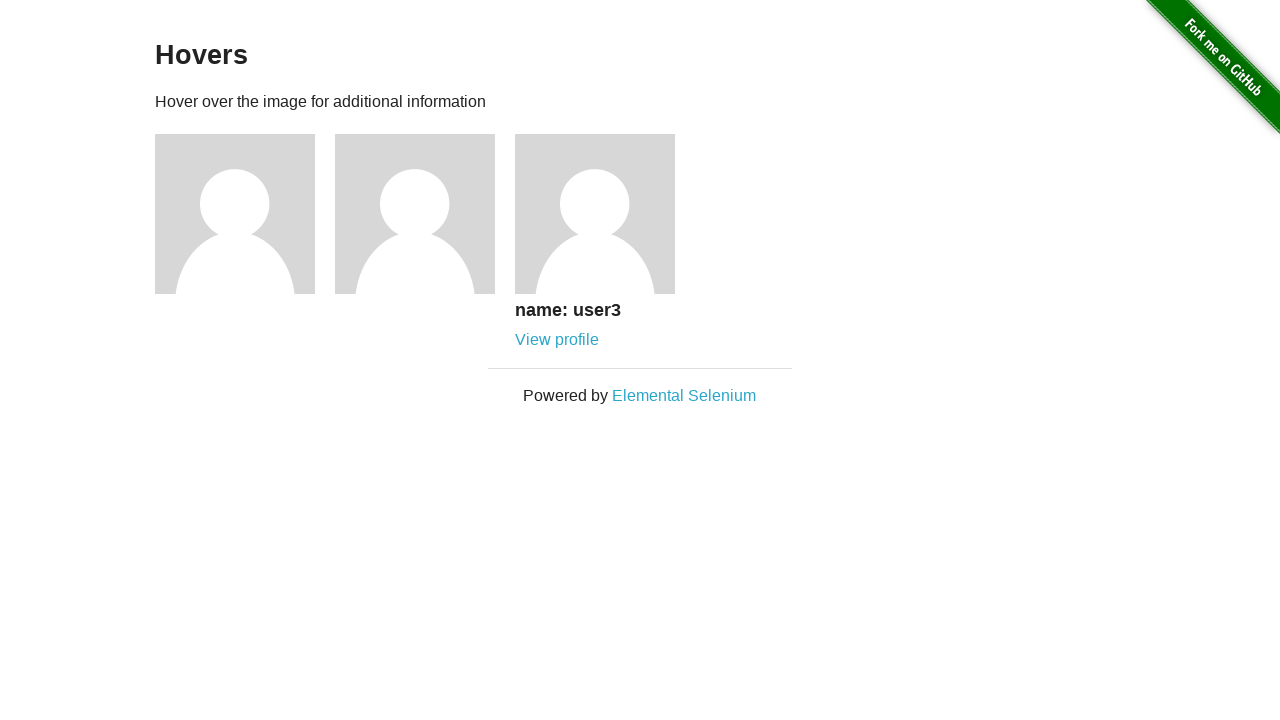